Tests navigation to About Us page from the top navbar menu

Starting URL: https://swaglabs.in/

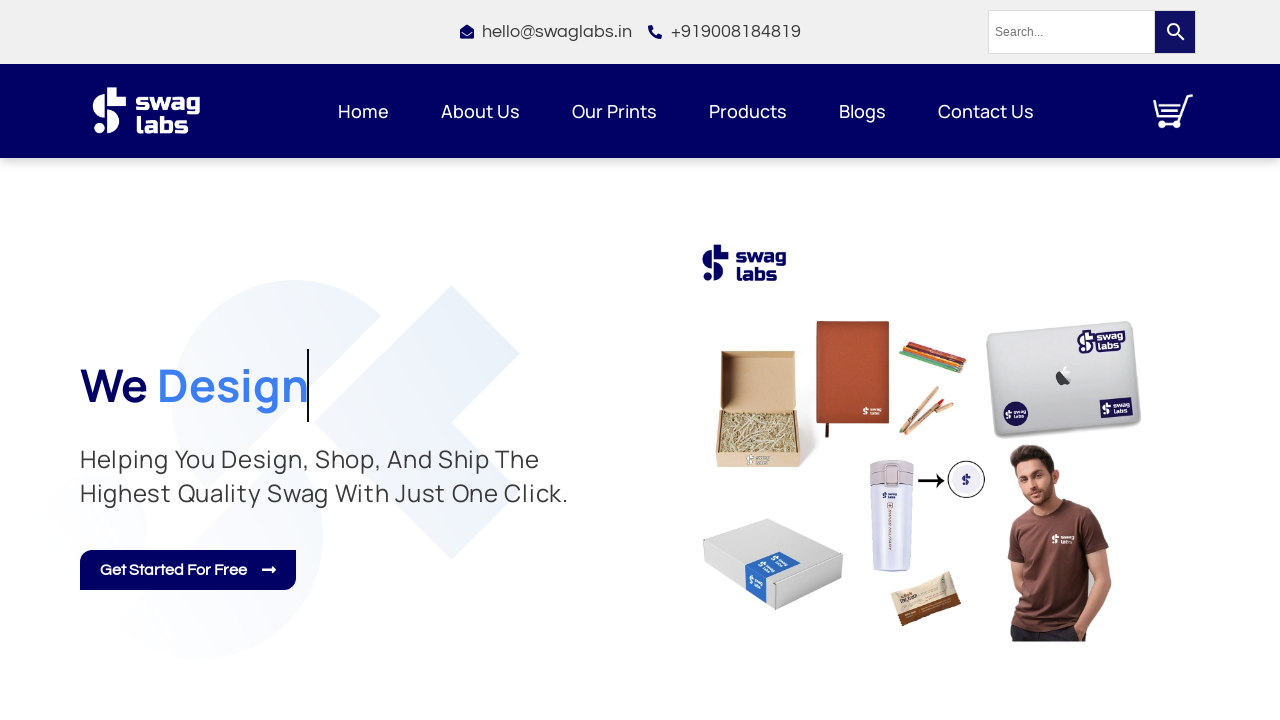

Clicked on About Us menu item in navbar at (480, 111) on xpath=//section[@data-id="7b39696"]//div[@data-id="6c1d68c"]//ul[@id="menu-1-c2a
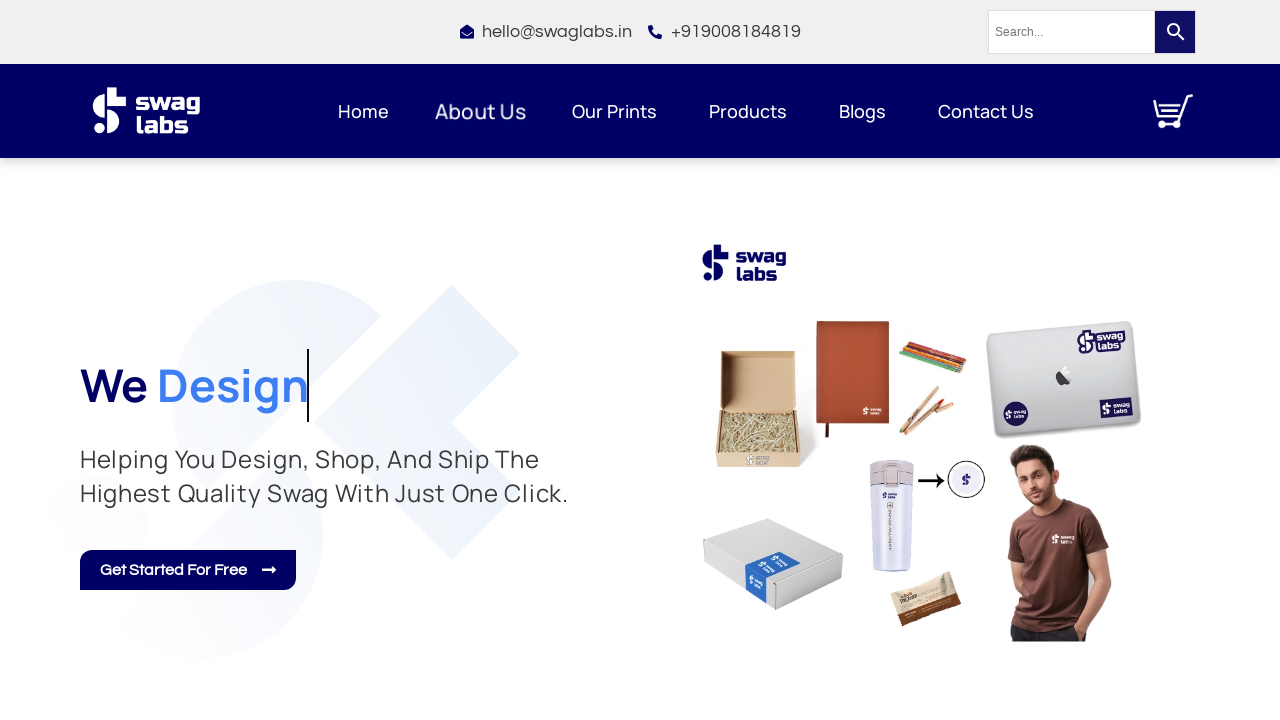

About Us page loaded successfully
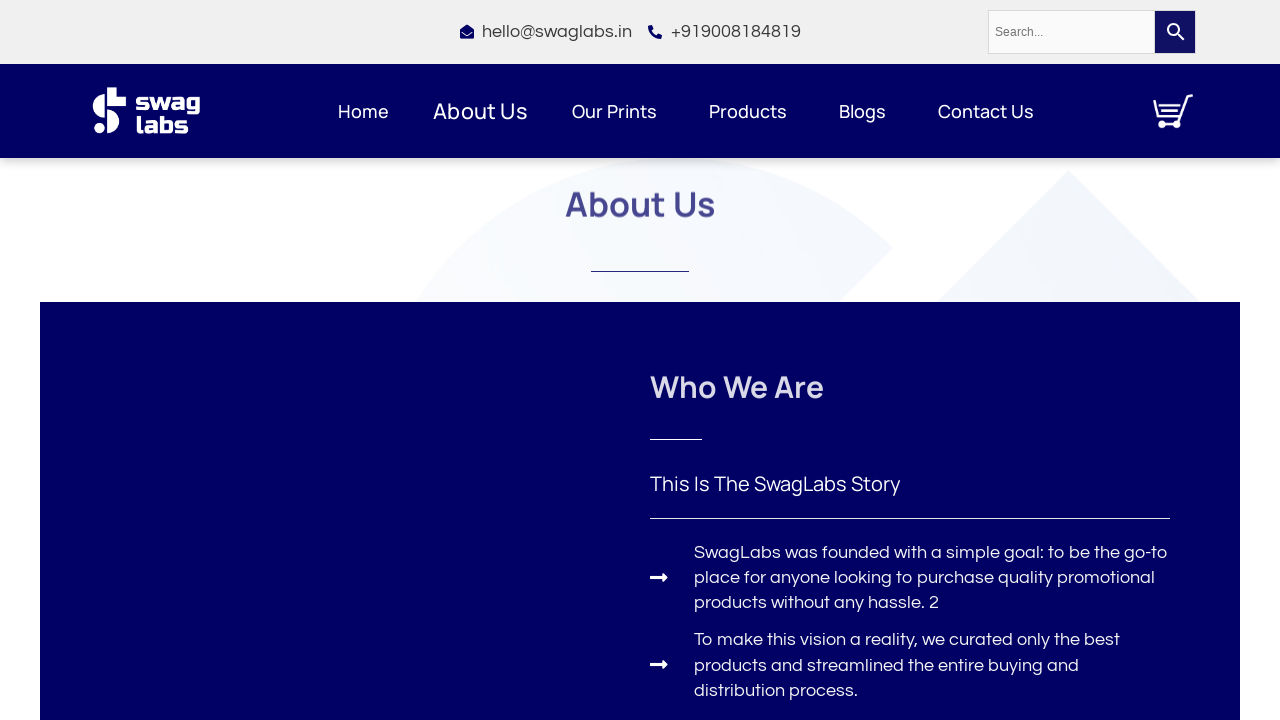

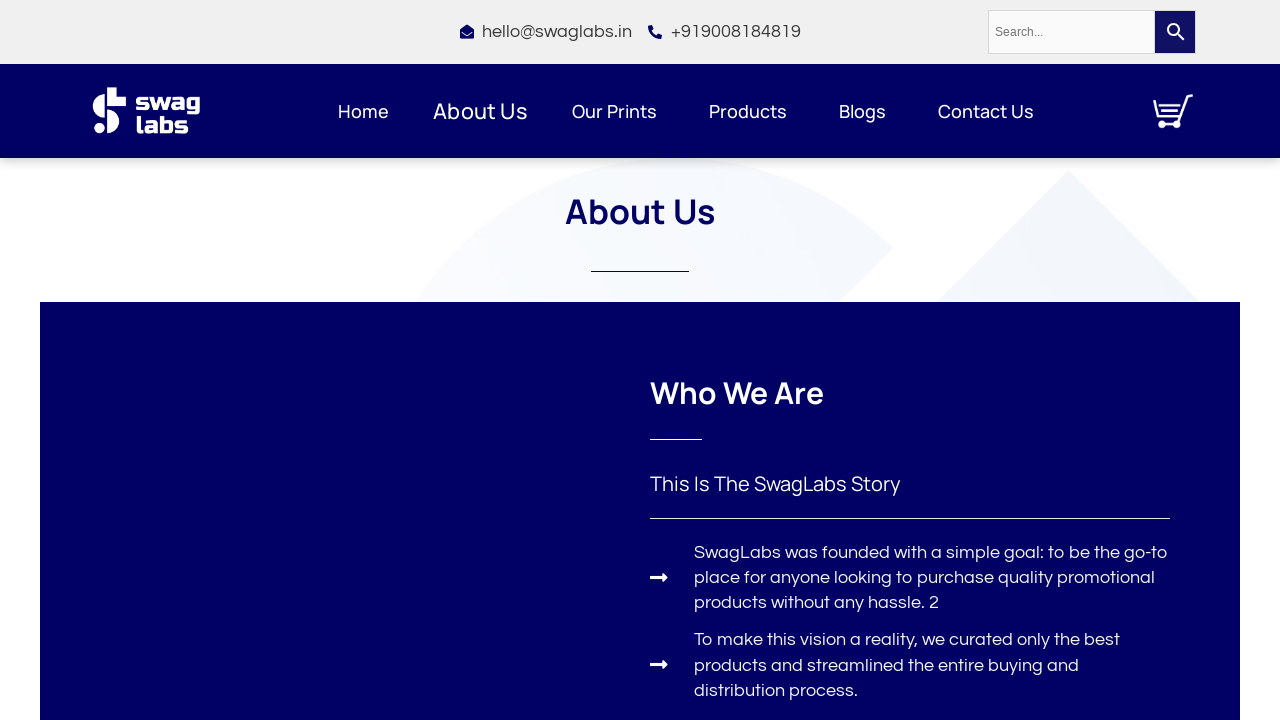